Tests navigation to the Kids section on Dillards website and verifies that the Girls link is displayed

Starting URL: https://www.dillards.com/

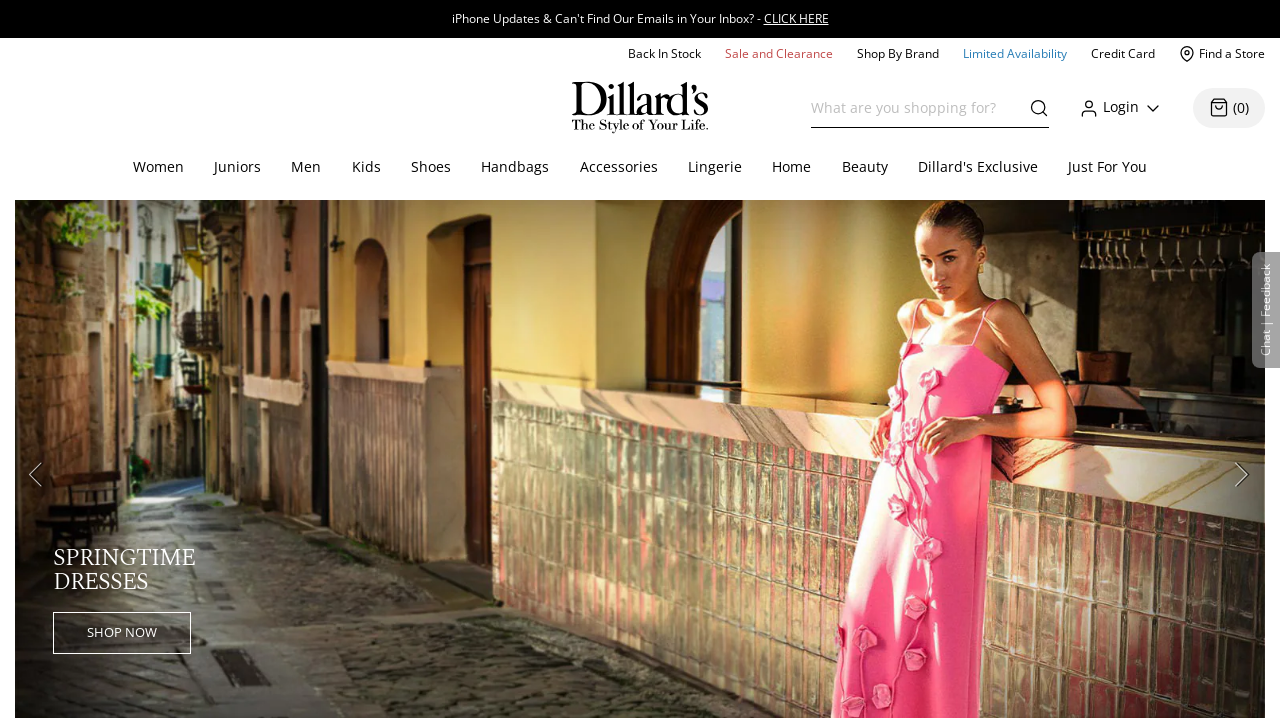

Clicked on Kids category in top navigation at (366, 168) on #topcat_Kids
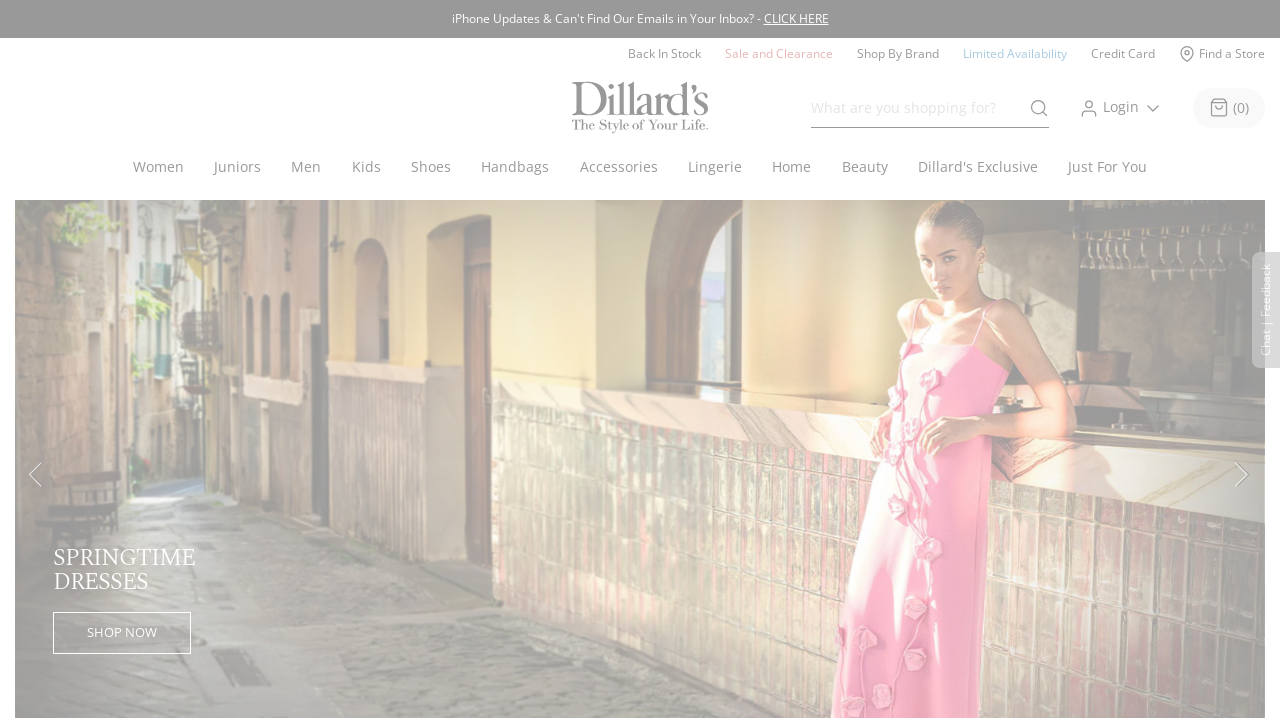

Girls link is displayed and visible
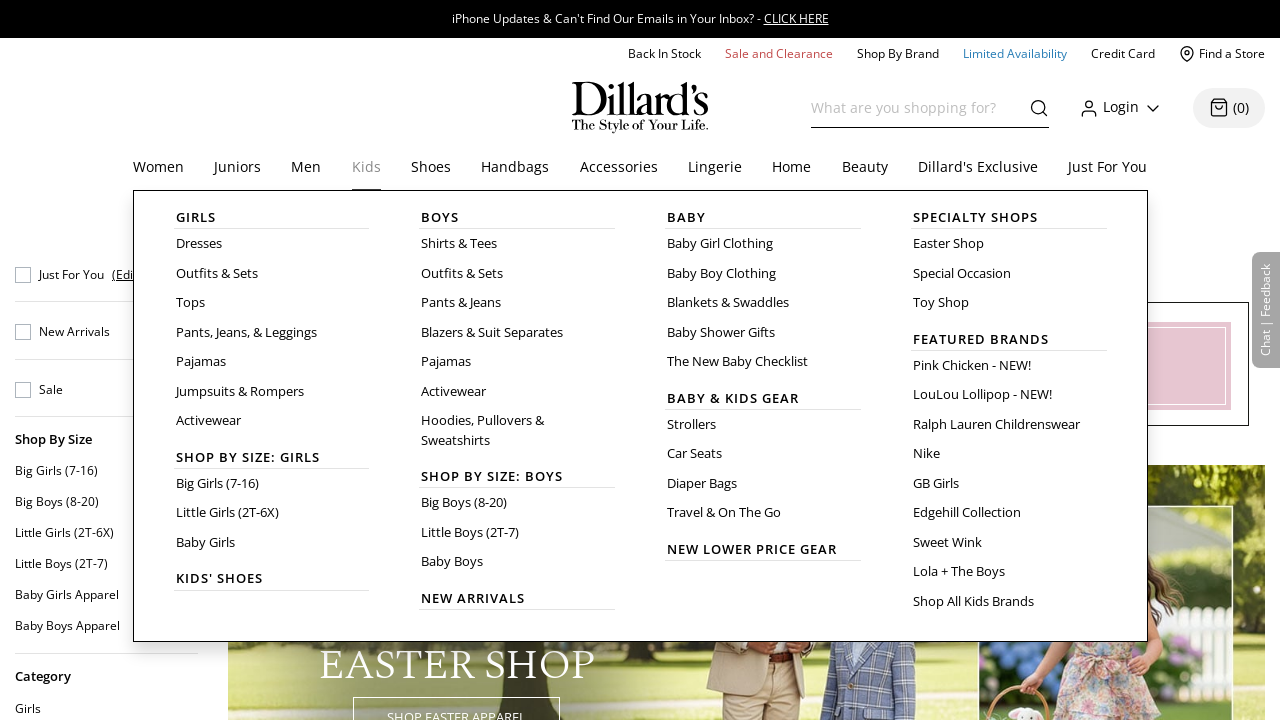

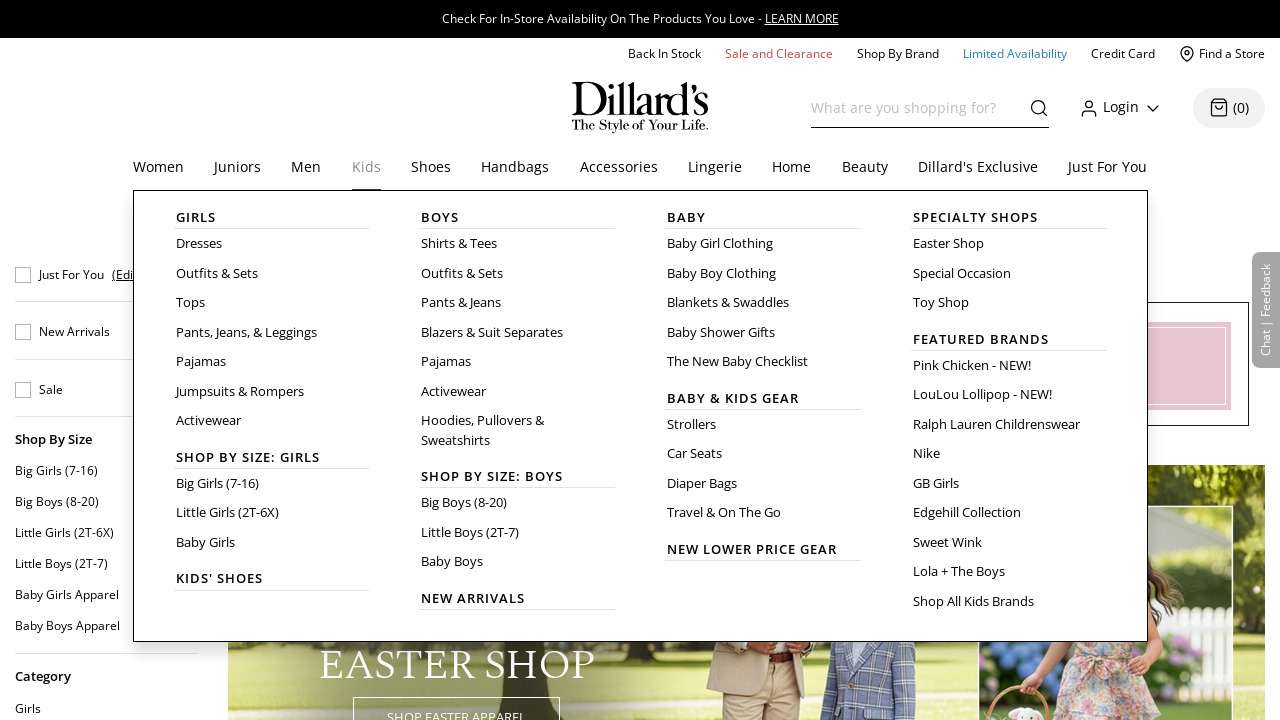